Tests the Super Calculator by entering two numbers, clicking the calculate button, and verifying the result

Starting URL: http://juliemr.github.io/protractor-demo/

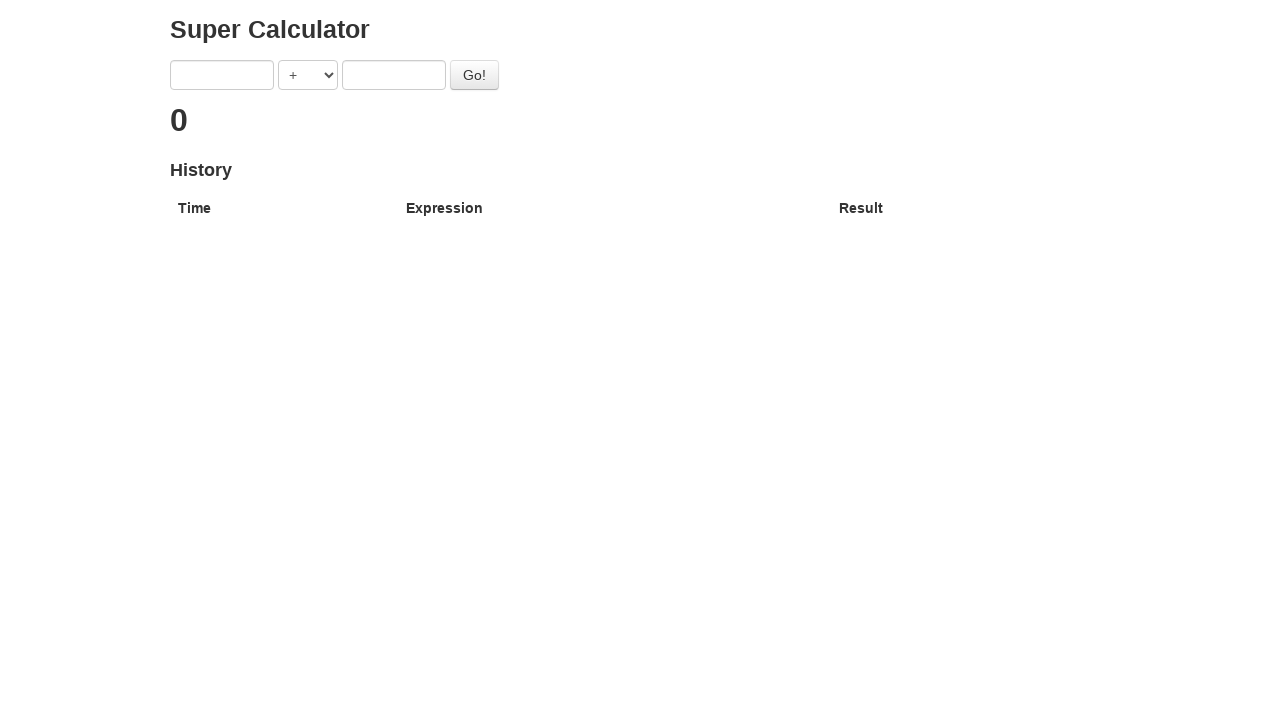

Entered '1' in the first number field on input[ng-model='first']
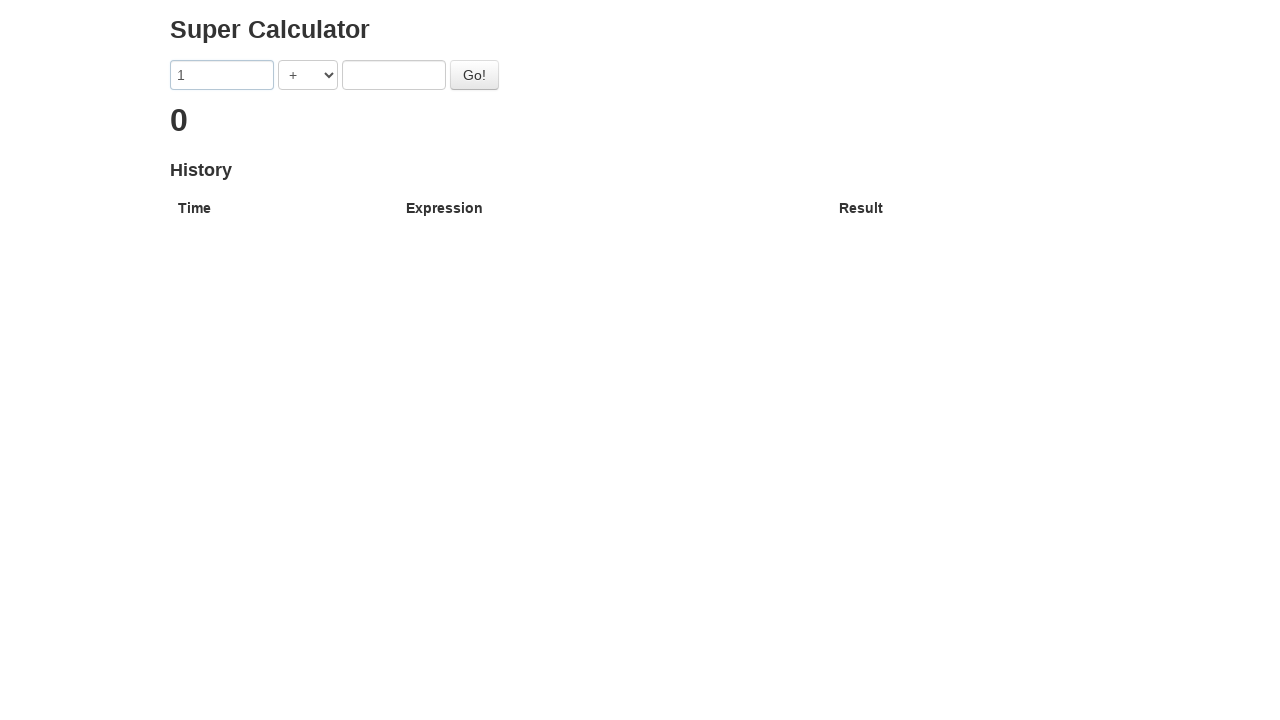

Entered '2' in the second number field on input[ng-model='second']
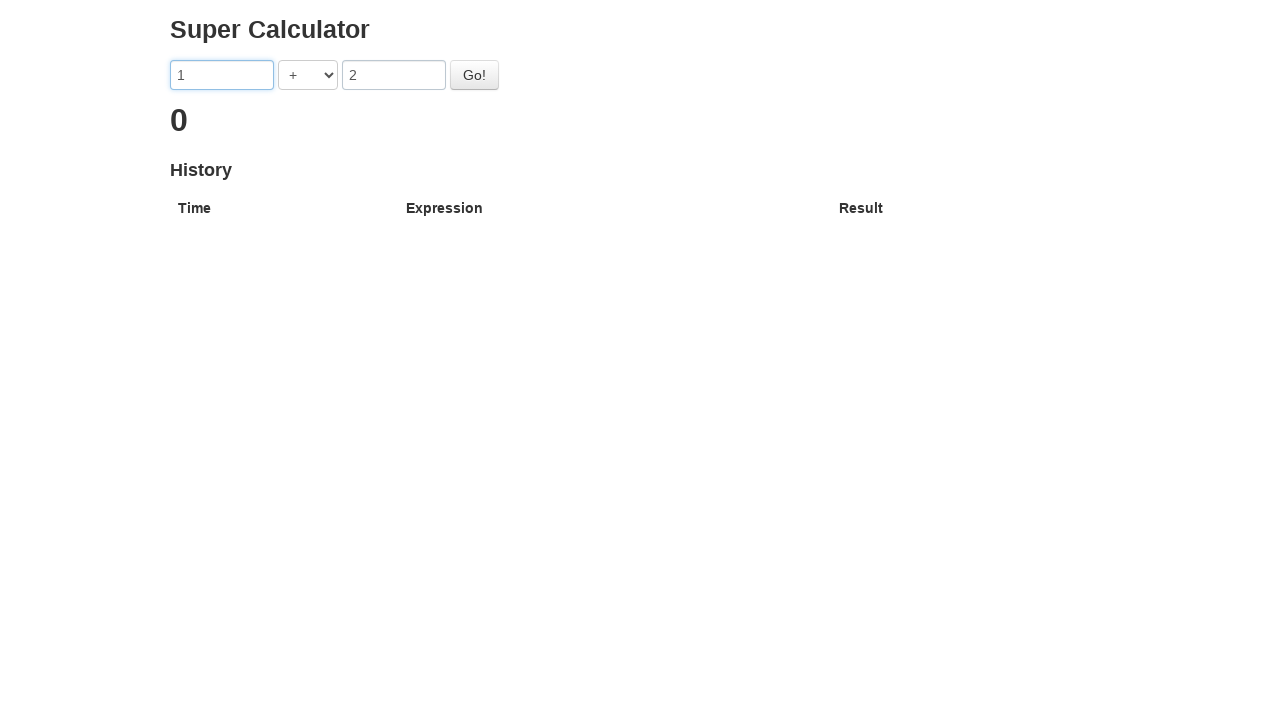

Clicked the calculate button at (474, 75) on #gobutton
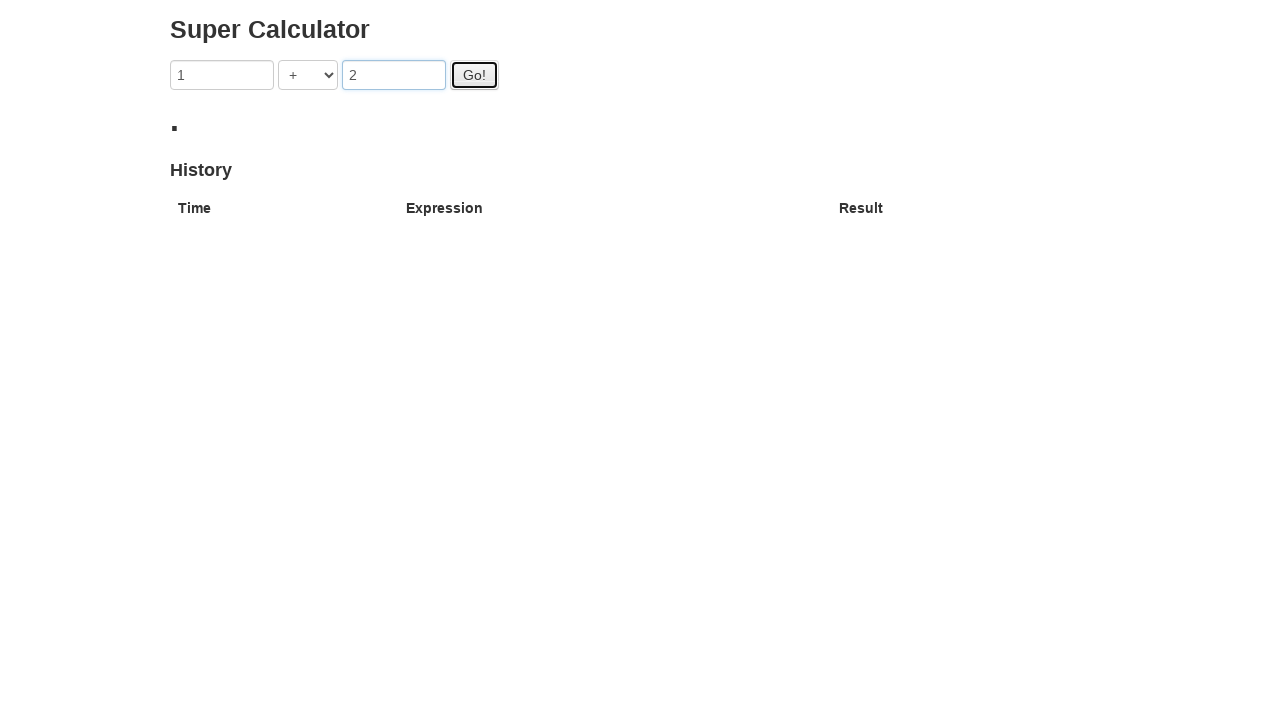

Verified the result '3' is displayed (1 + 2 = 3)
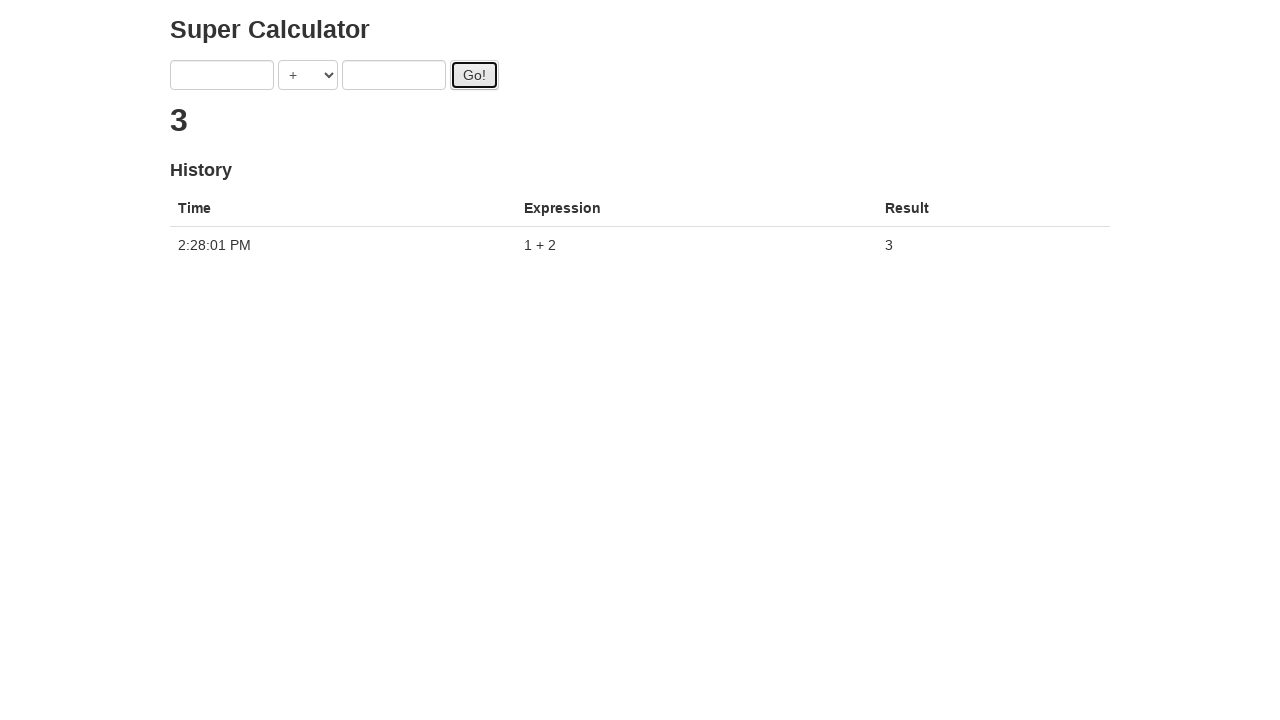

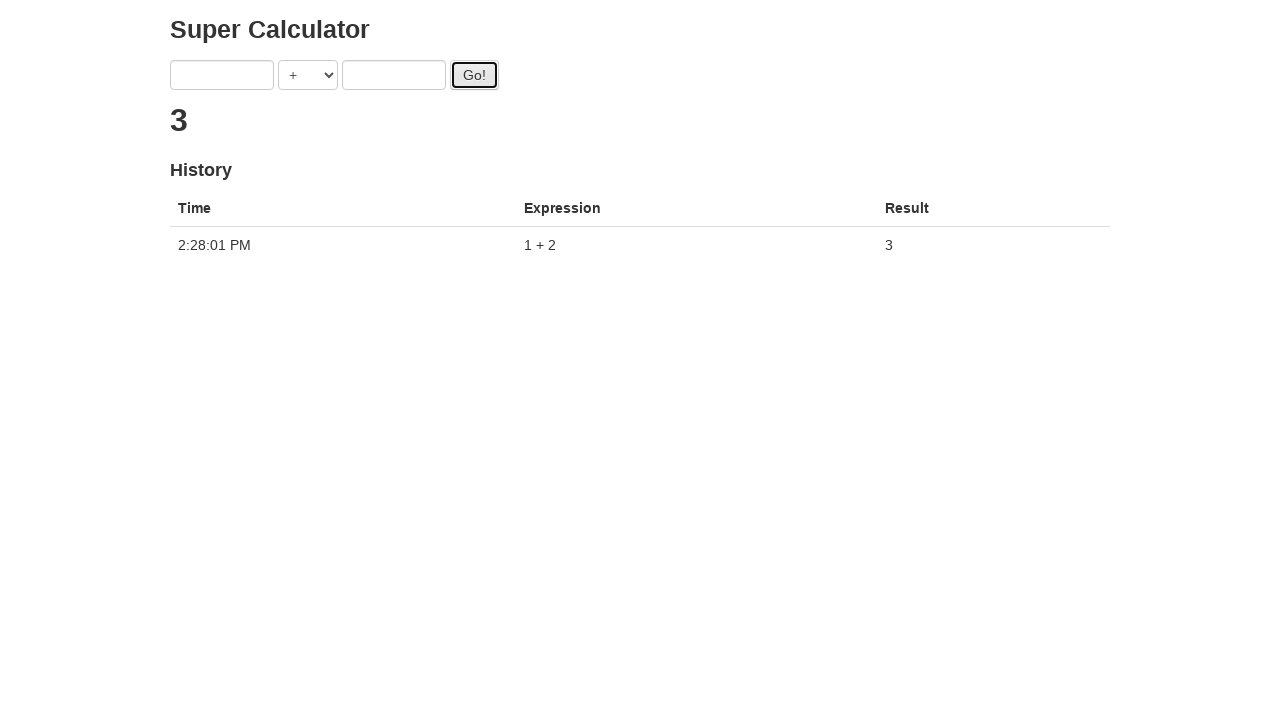